Tests dropdown selection functionality by selecting Option 1 and then Option 2 from a dropdown menu on a test site.

Starting URL: https://the-internet.herokuapp.com/dropdown

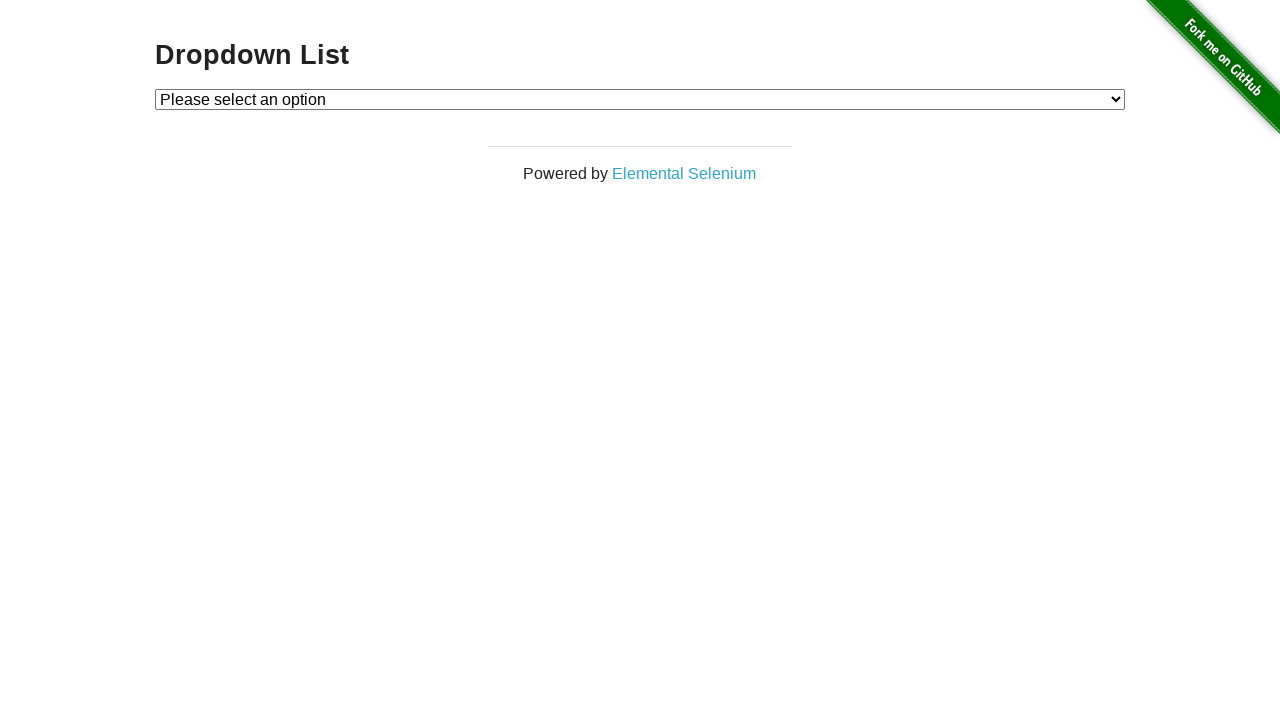

Waited for dropdown to be available
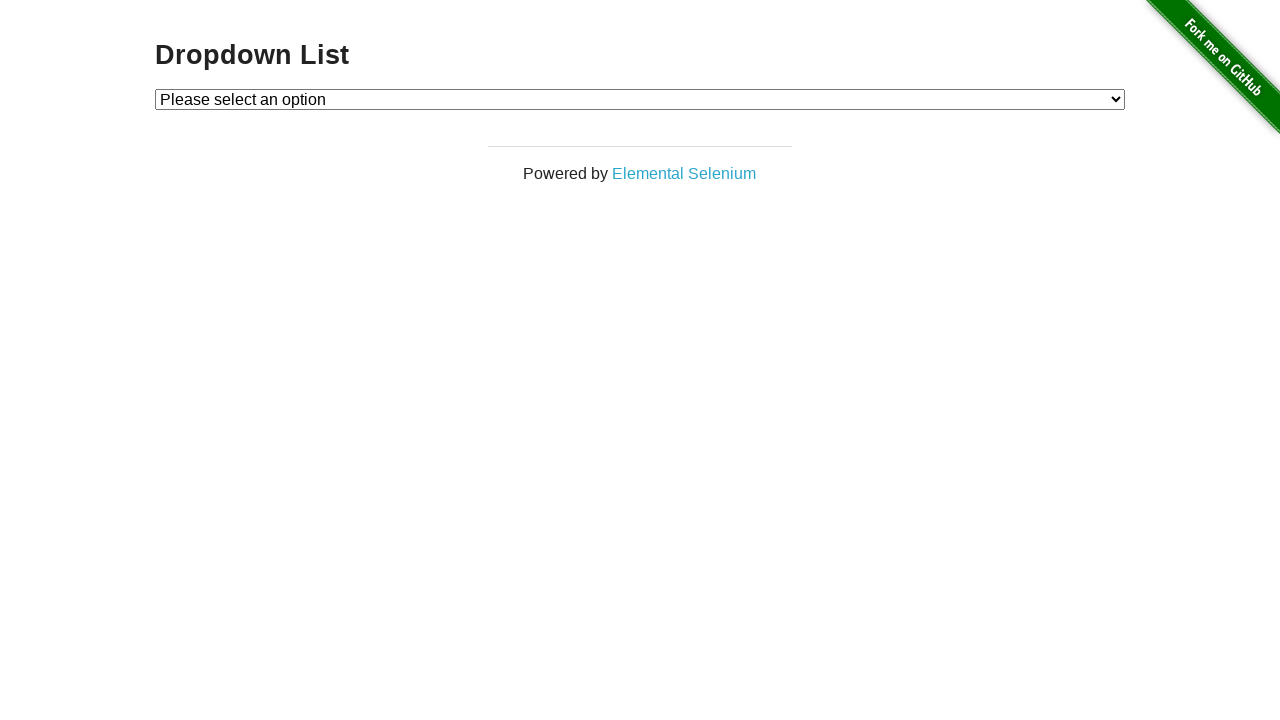

Selected Option 1 from the dropdown menu on #dropdown
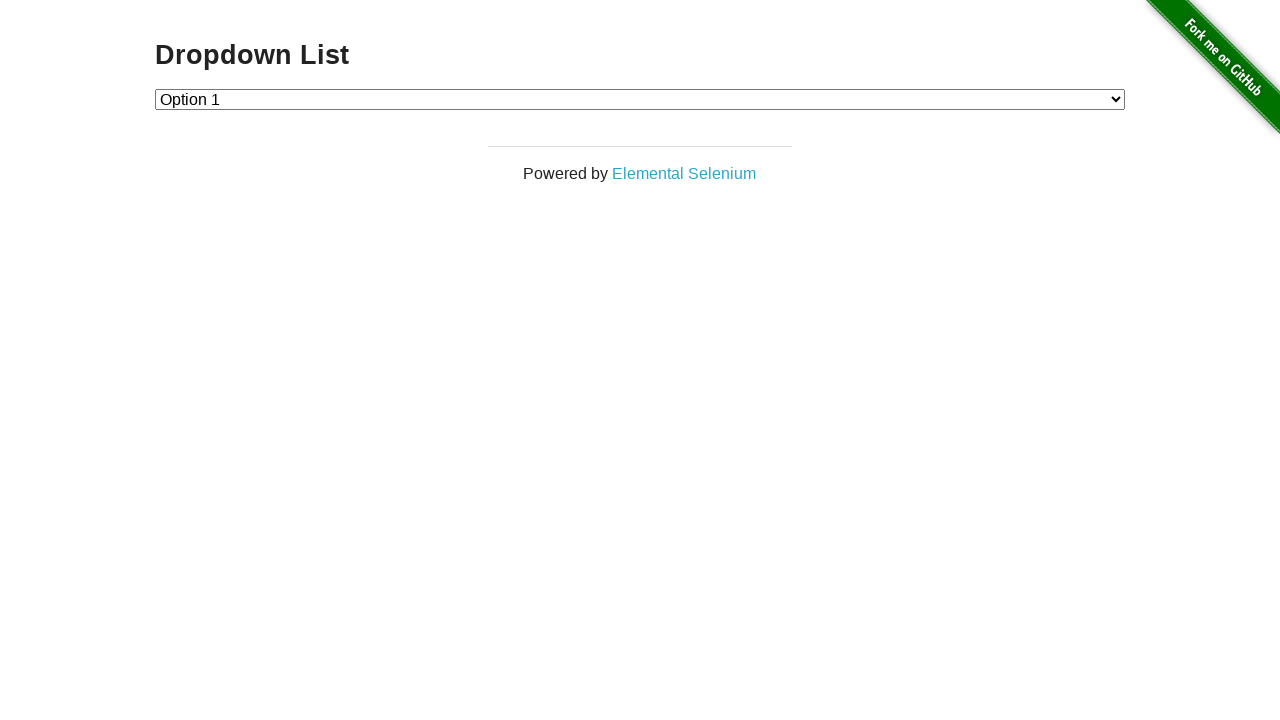

Selected Option 2 from the dropdown menu on #dropdown
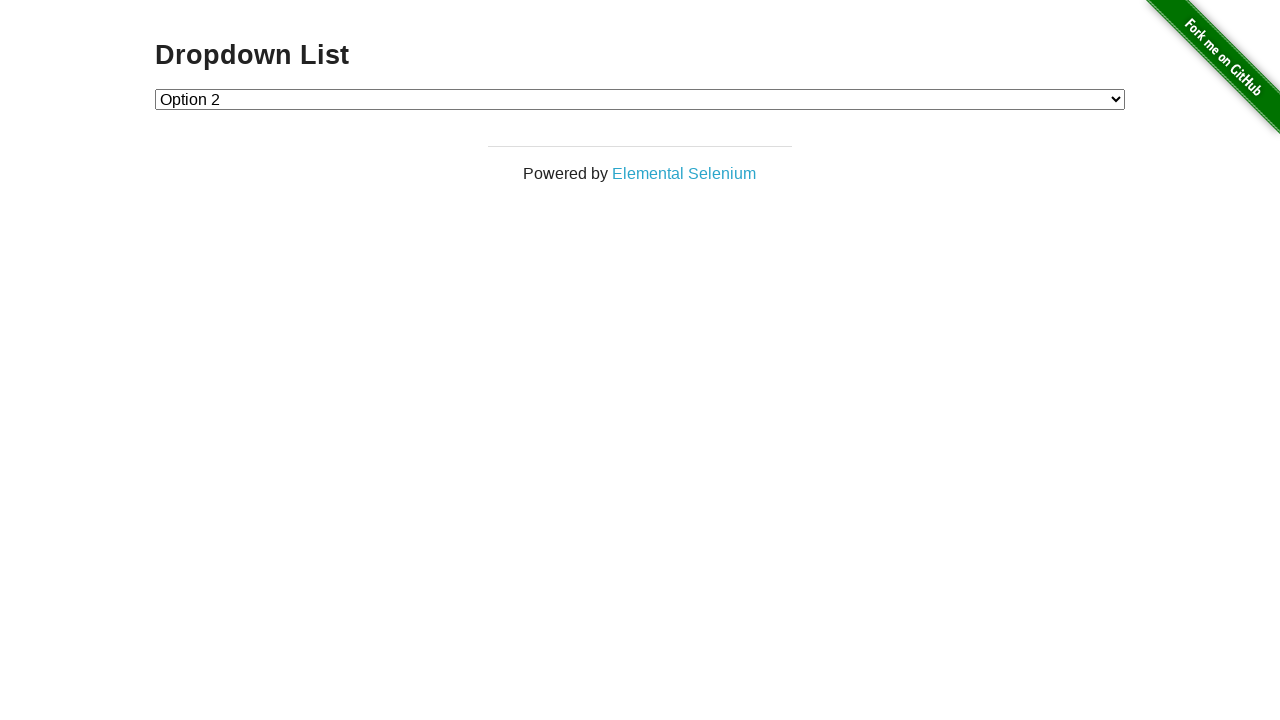

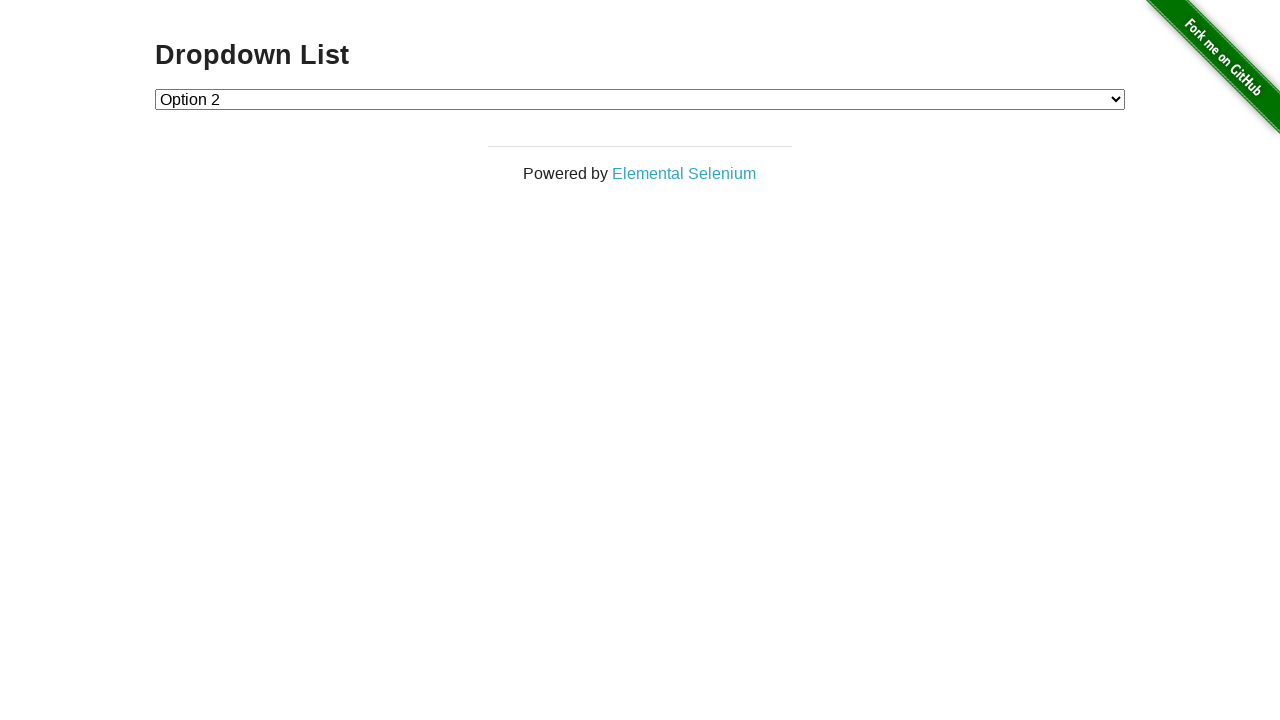